Tests calculator multiplication functionality by entering two numbers using keyboard actions and verifying the result

Starting URL: https://www.calculator.net/

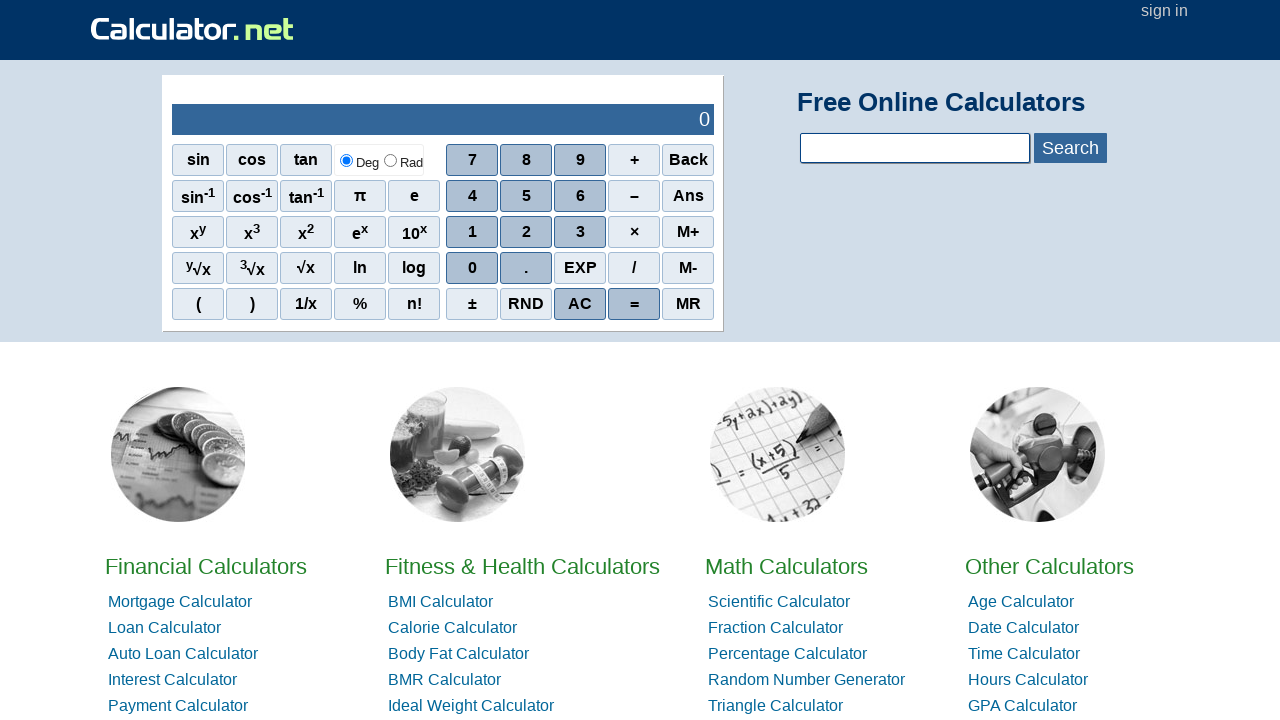

Entered first number 423 using keyboard
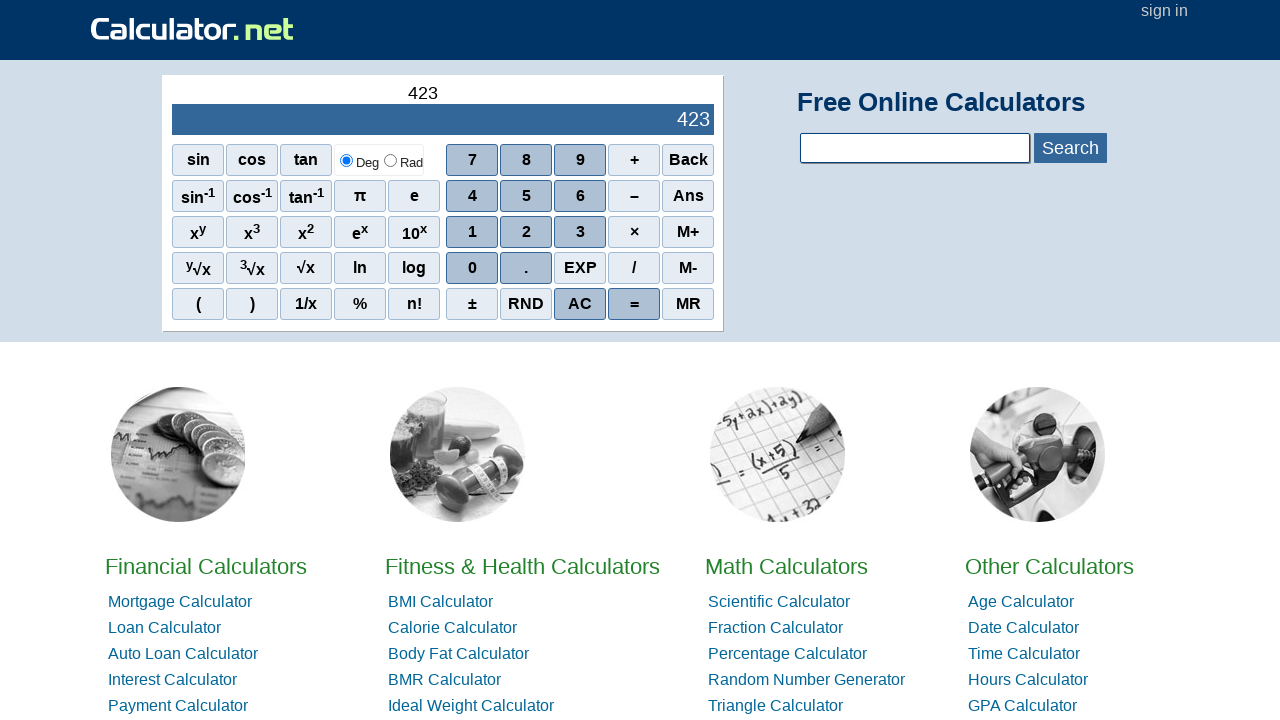

Pressed multiply (*) key
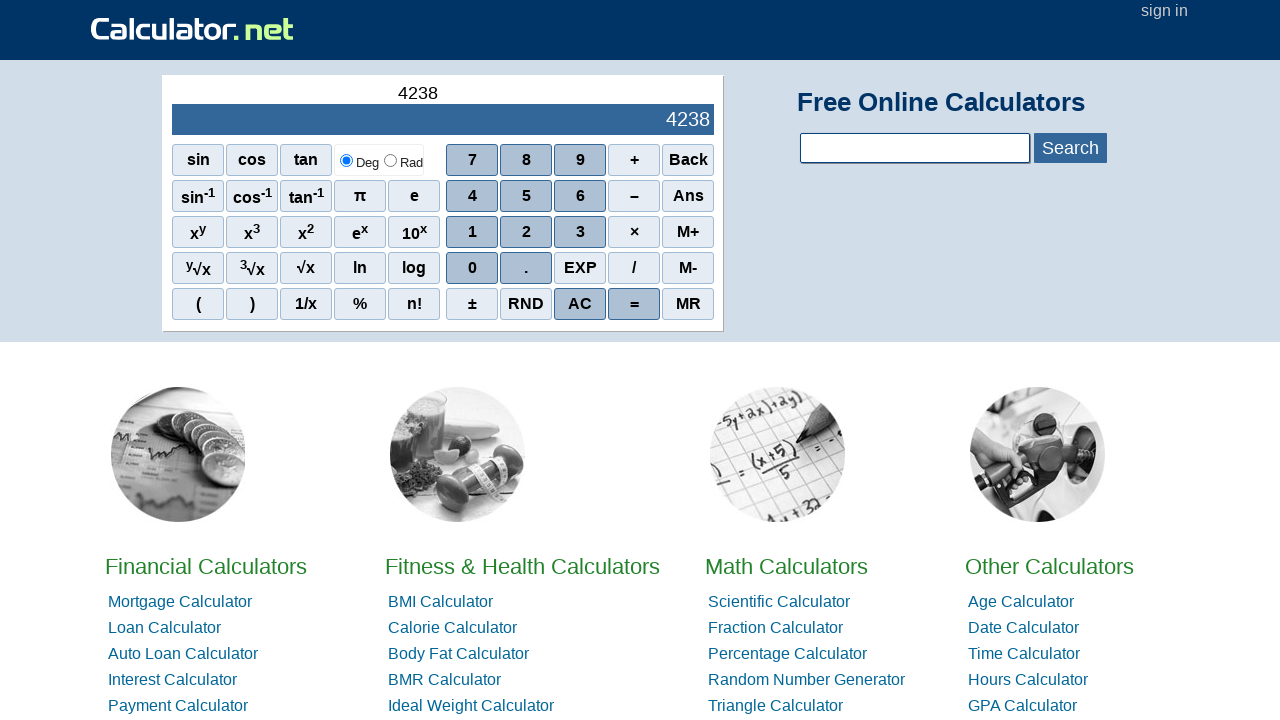

Entered second number 525 using keyboard
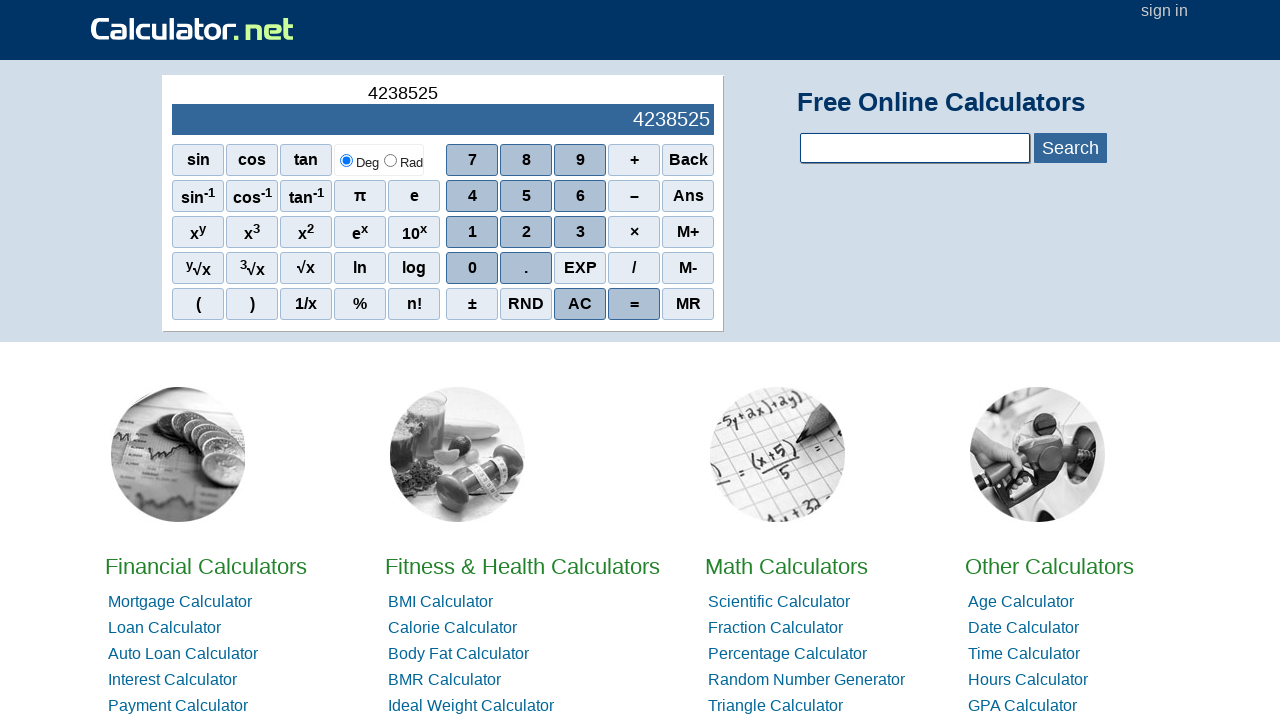

Multiplication result displayed in output field
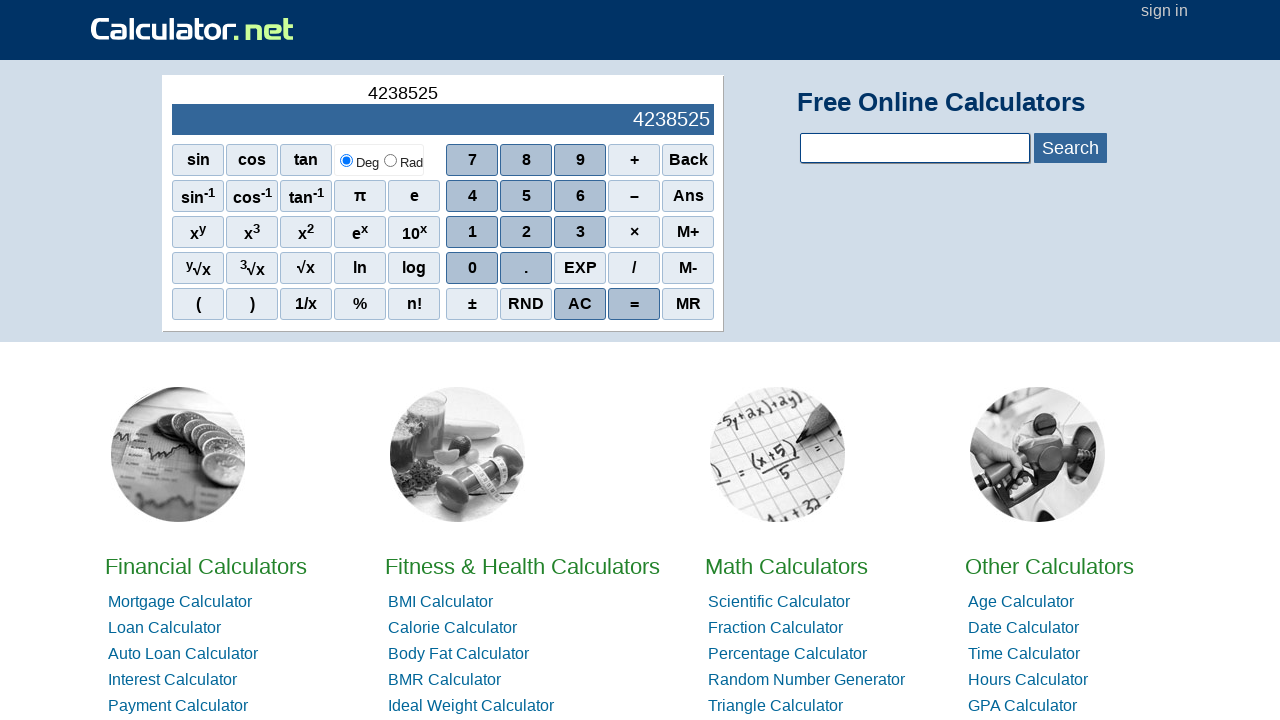

Clicked AC (All Clear) button to reset calculator at (580, 304) on xpath=//span[normalize-space()='AC']
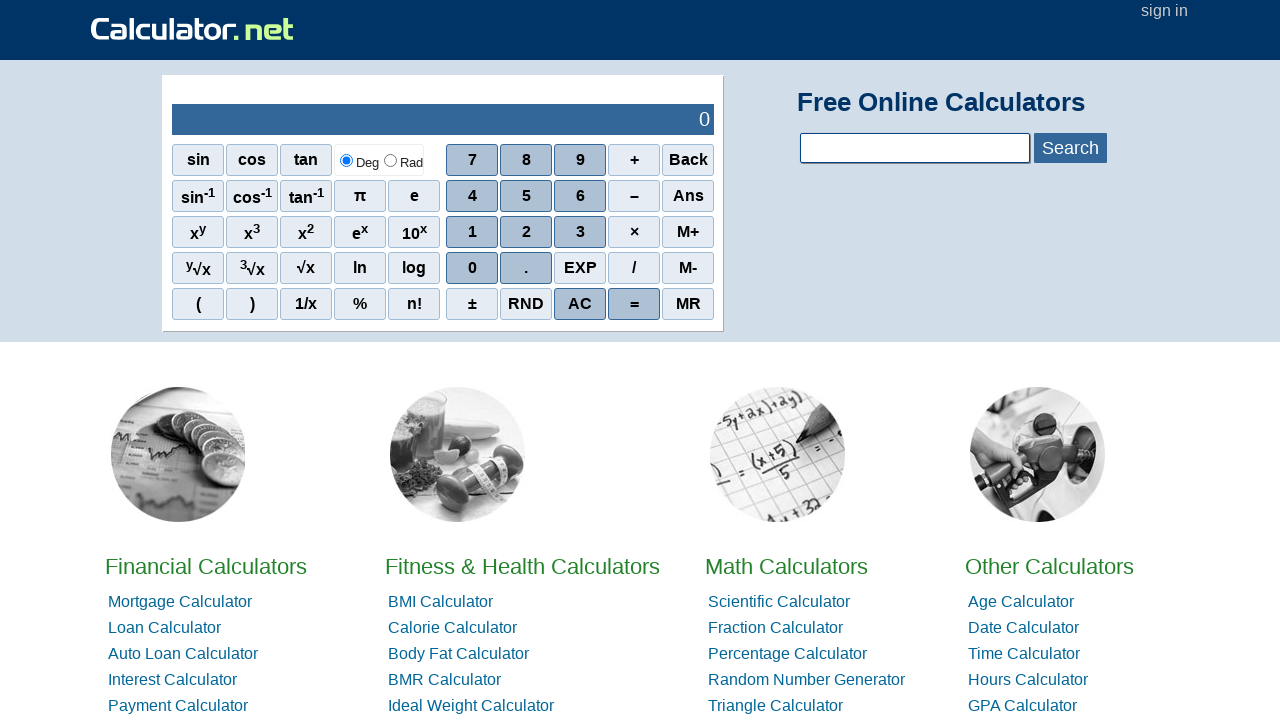

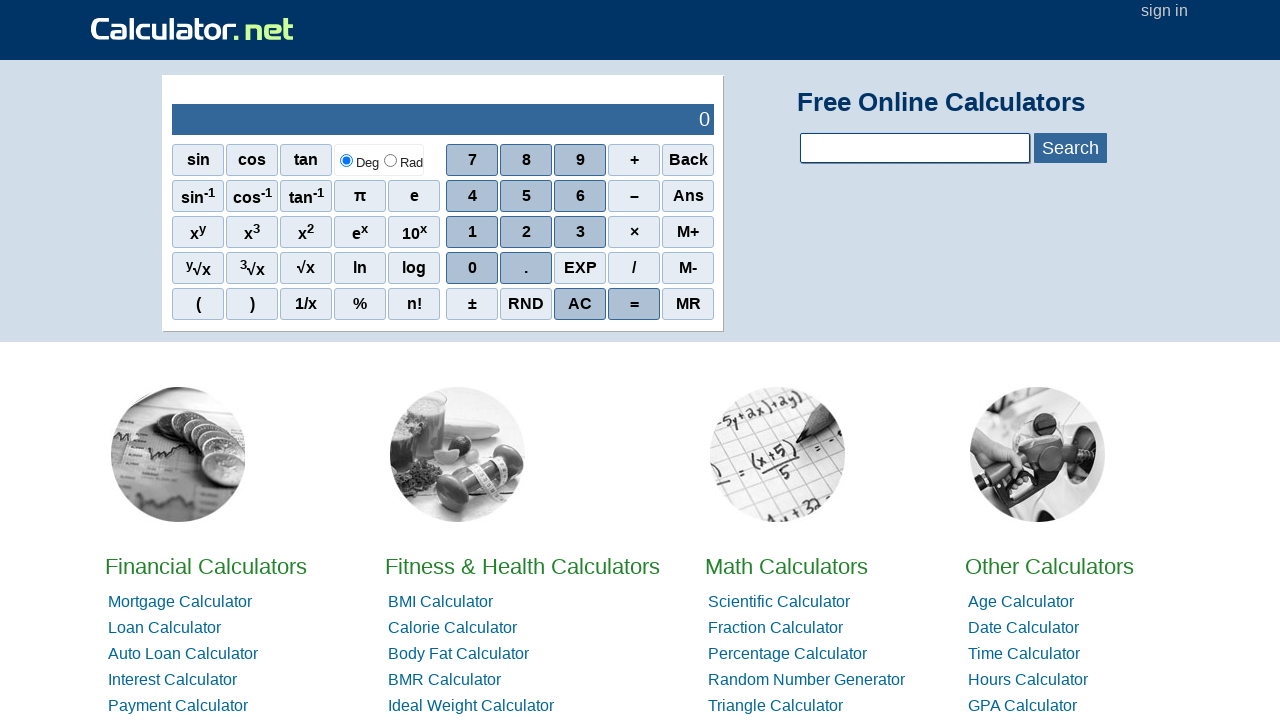